Tests the jQuery UI datepicker widget by clicking the date input, navigating to the next month, and selecting a specific date (22nd).

Starting URL: https://jqueryui.com/datepicker/

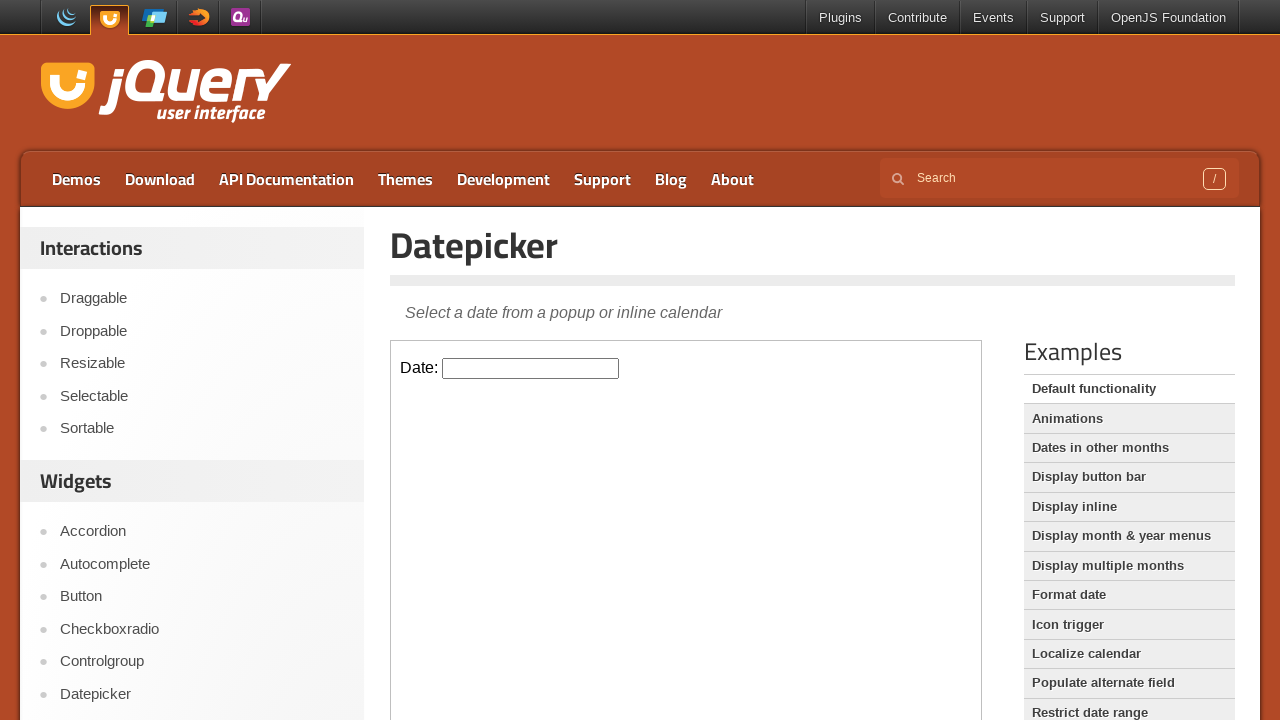

Located the demo iframe containing the datepicker widget
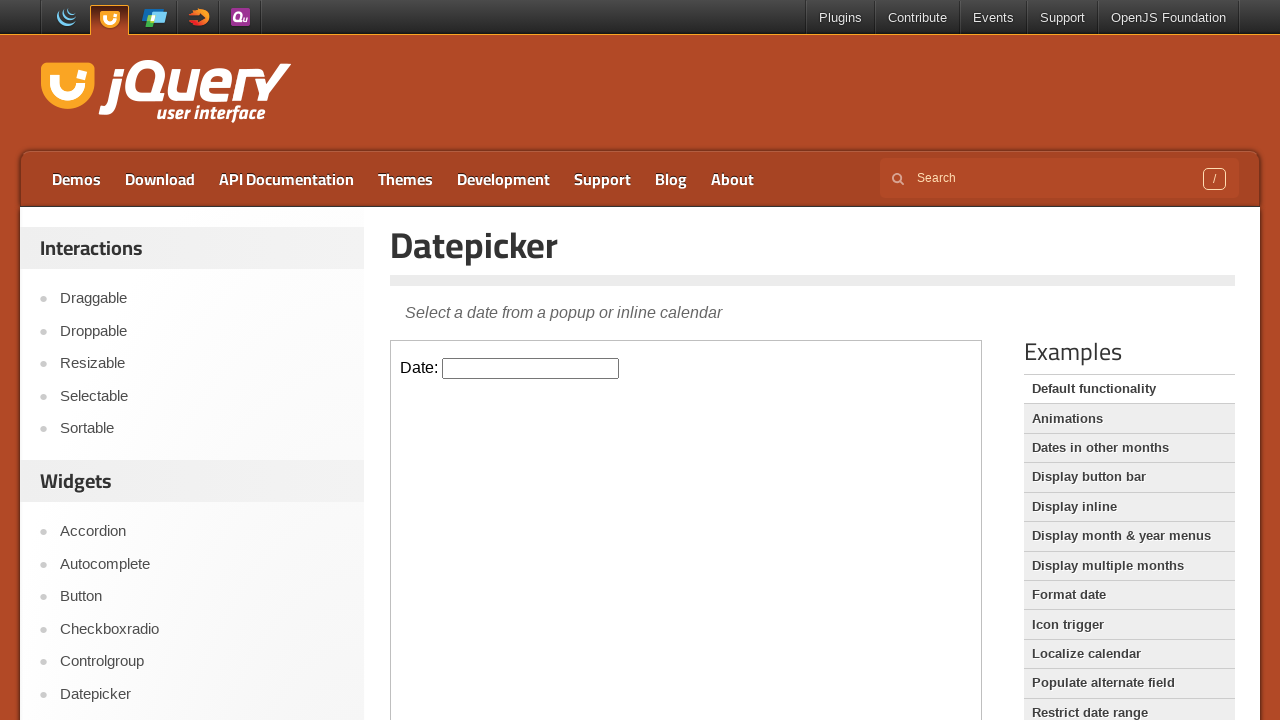

Clicked the datepicker input field to open the calendar at (531, 368) on iframe.demo-frame >> internal:control=enter-frame >> #datepicker
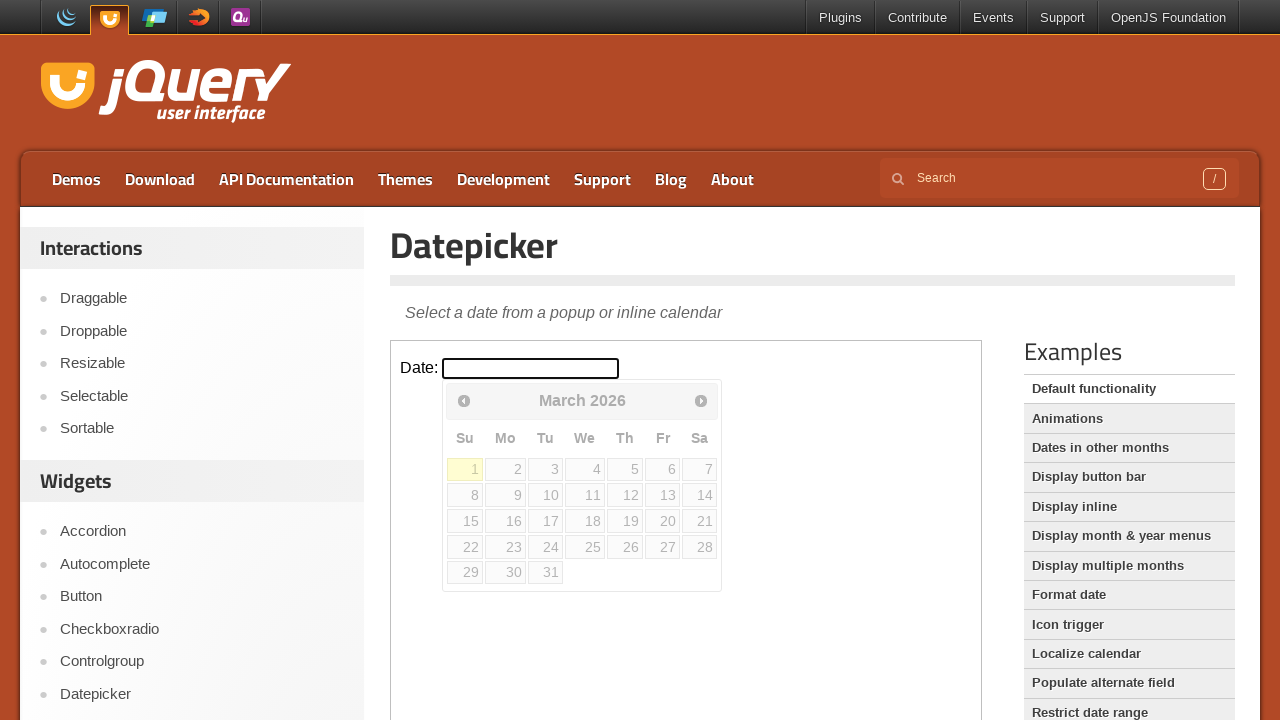

Clicked the Next button to navigate to the next month at (701, 400) on iframe.demo-frame >> internal:control=enter-frame >> a[title='Next']
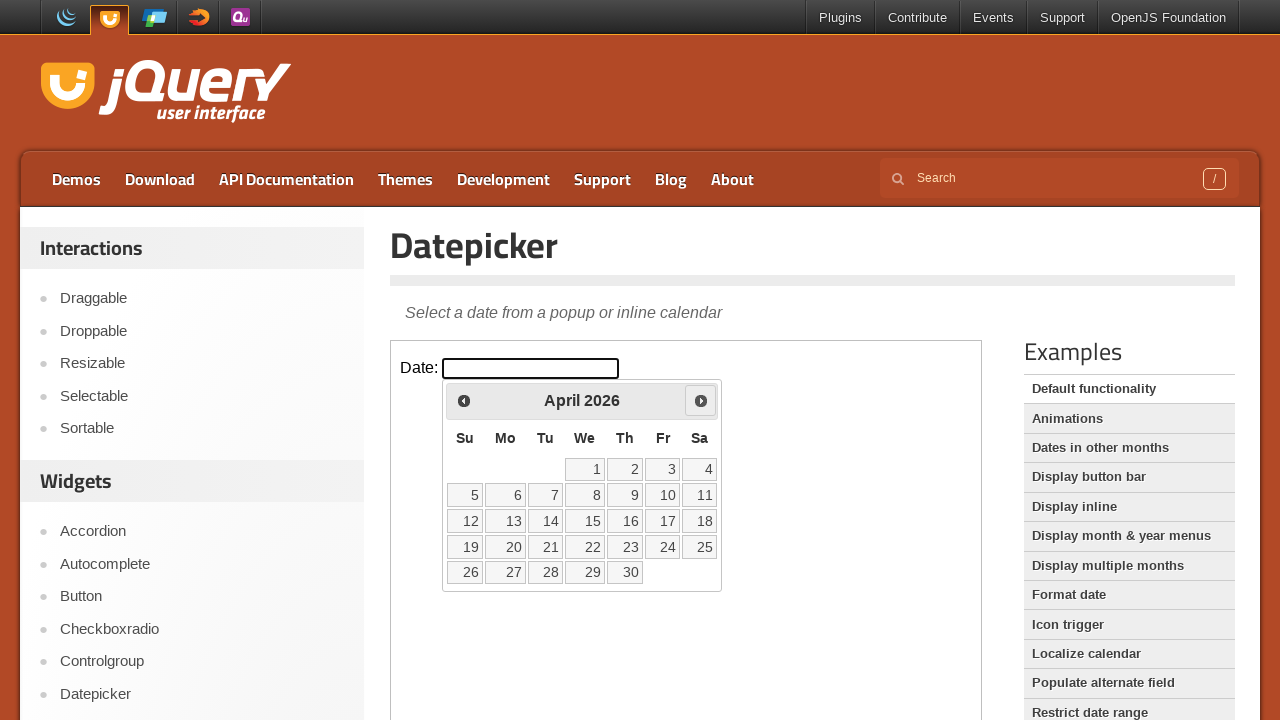

Selected the 22nd day from the calendar at (585, 547) on iframe.demo-frame >> internal:control=enter-frame >> a[data-date='22']
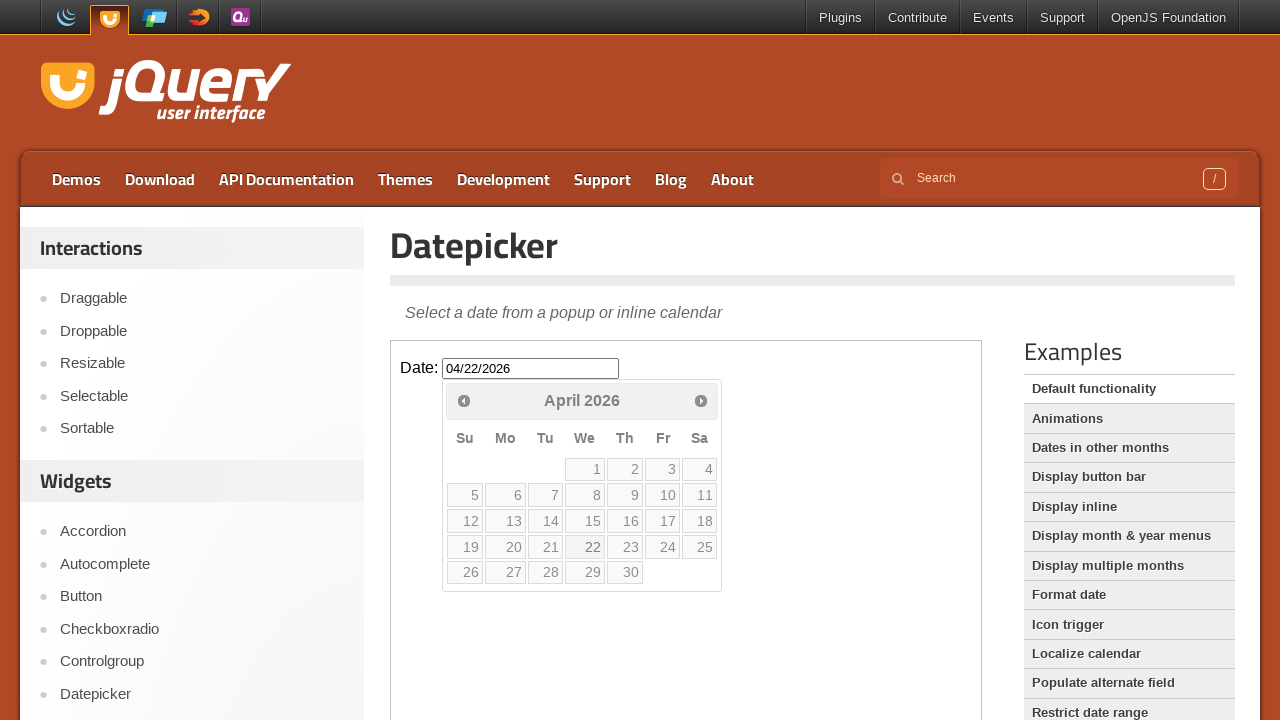

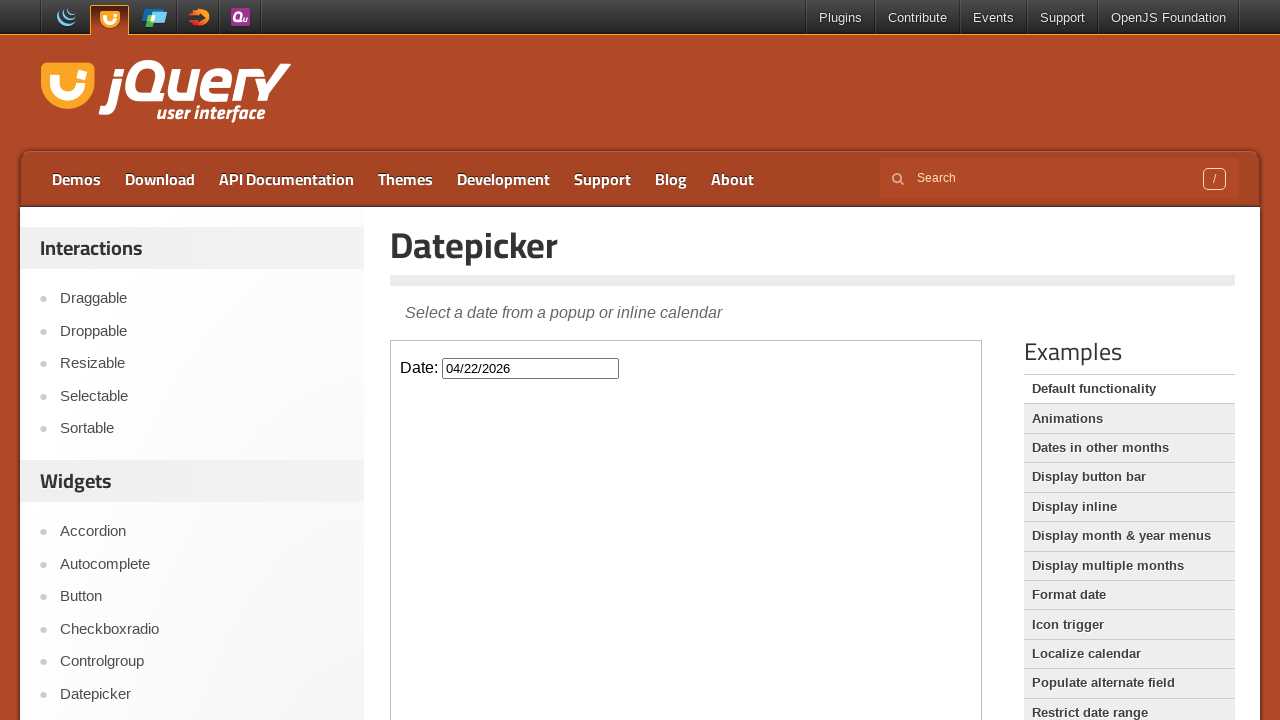